Opens the Via.com India travel booking website homepage

Starting URL: https://in.via.com/

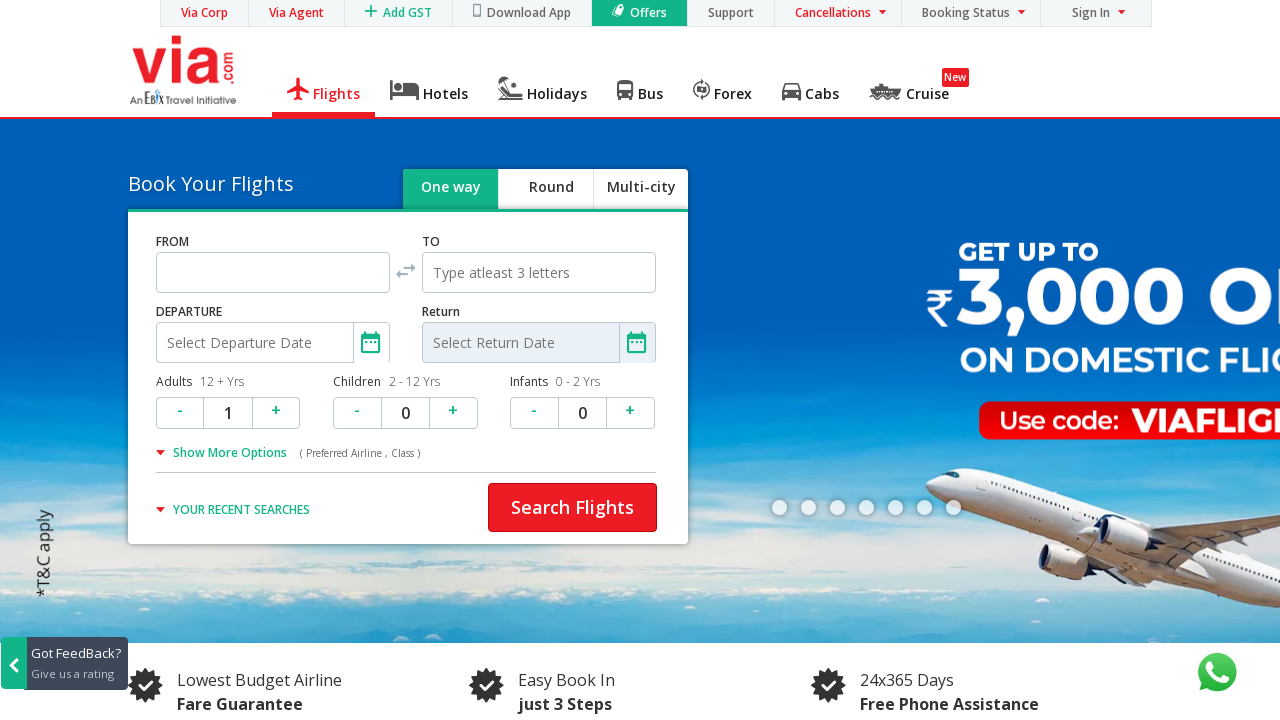

Via.com India homepage loaded and DOM content ready
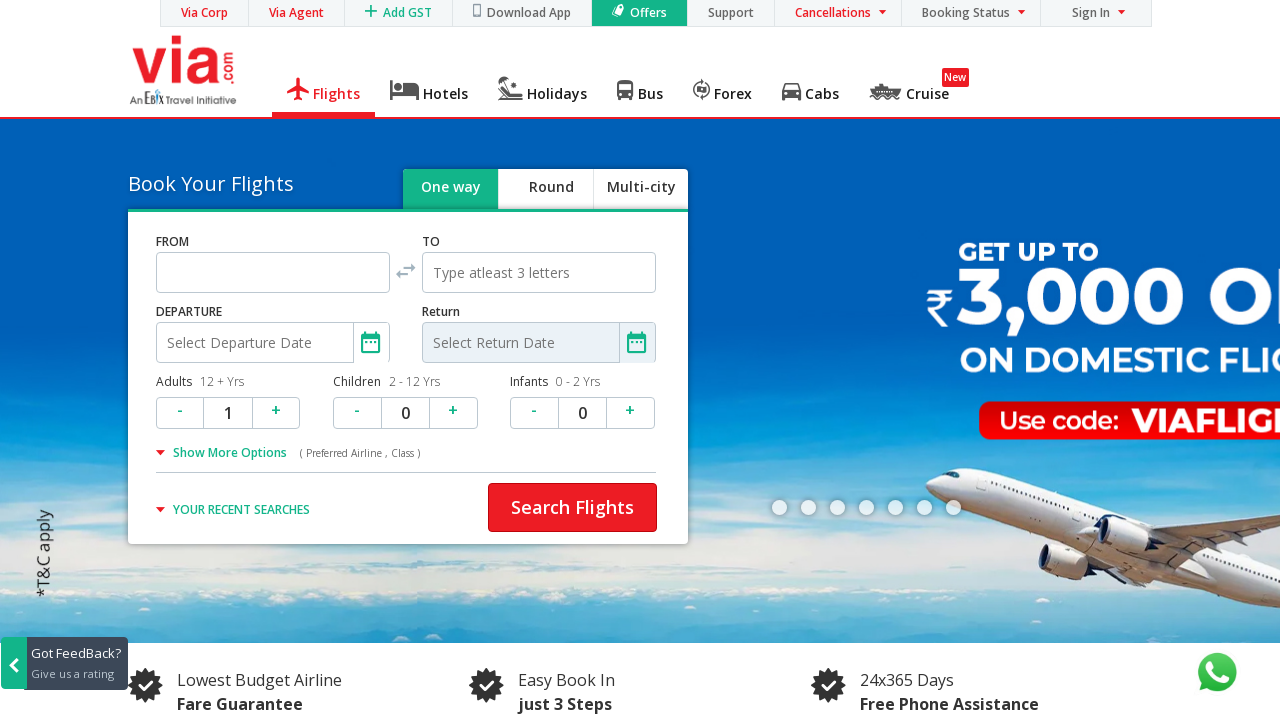

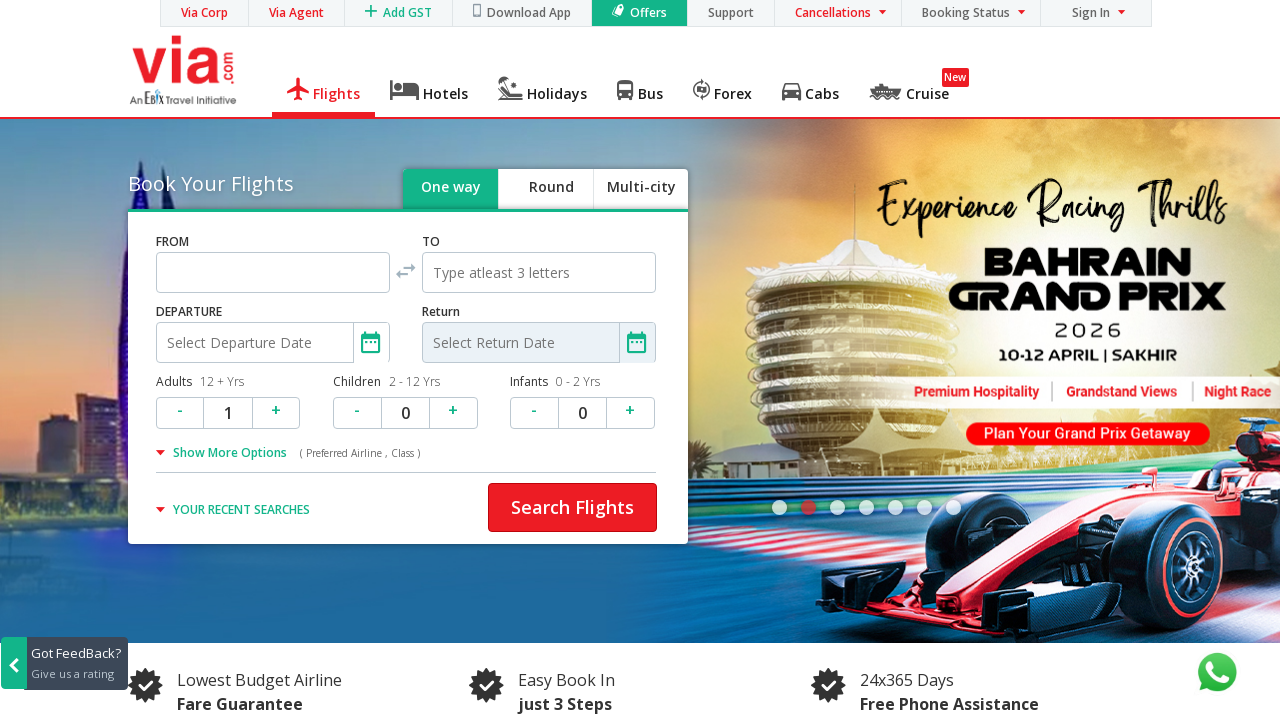